Tests the price sorting functionality on BlueStone's diamond rings page by comparing default price order with low-to-high sorted order

Starting URL: https://www.bluestone.com/

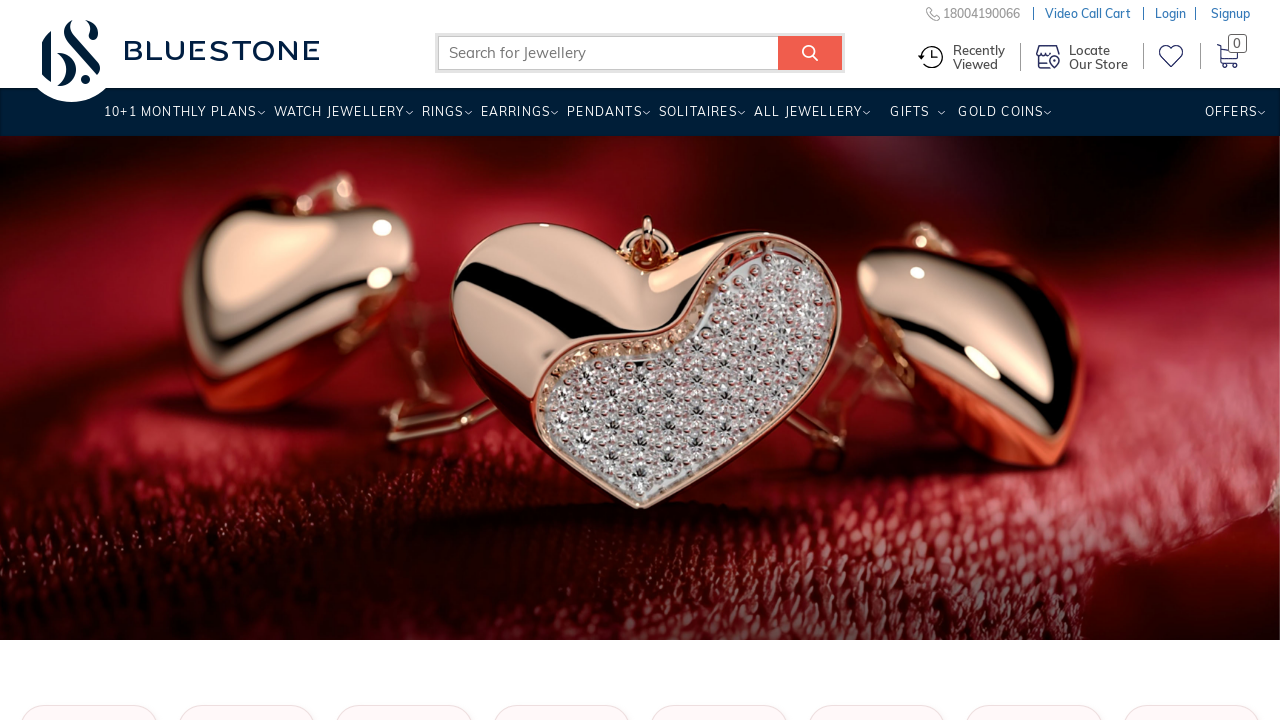

Hovered over Rings menu at (442, 119) on xpath=//span[@class='caret hs']/ancestor::a[@title='Rings']
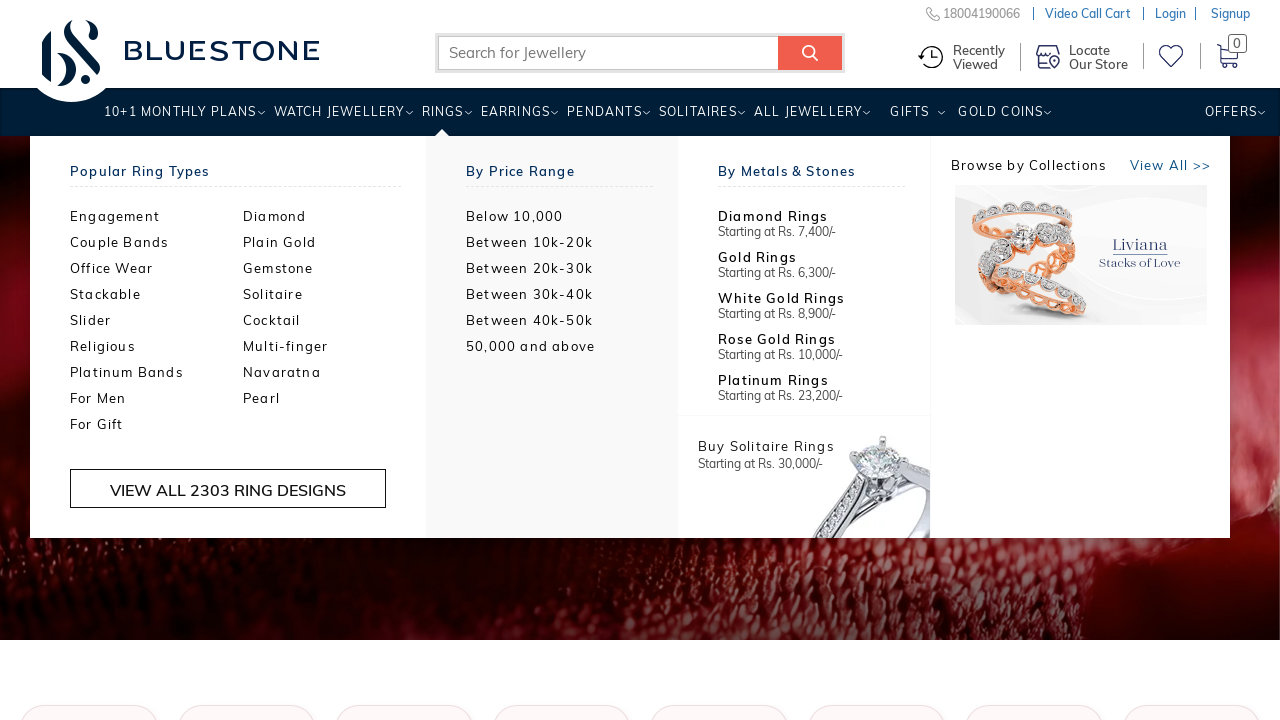

Clicked on Diamond Rings submenu at (330, 216) on xpath=//ul[@class='two-col']//ancestor::a[@title='Diamond Rings']
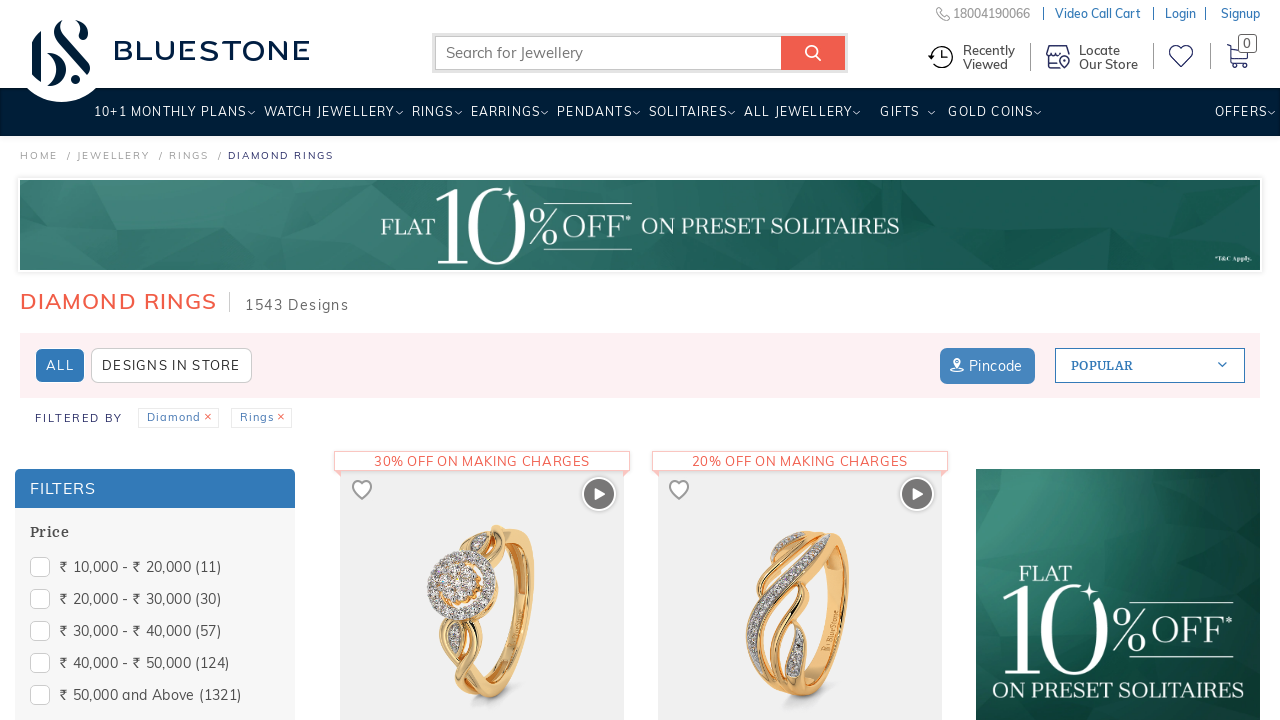

Extracted 24 default prices before sorting
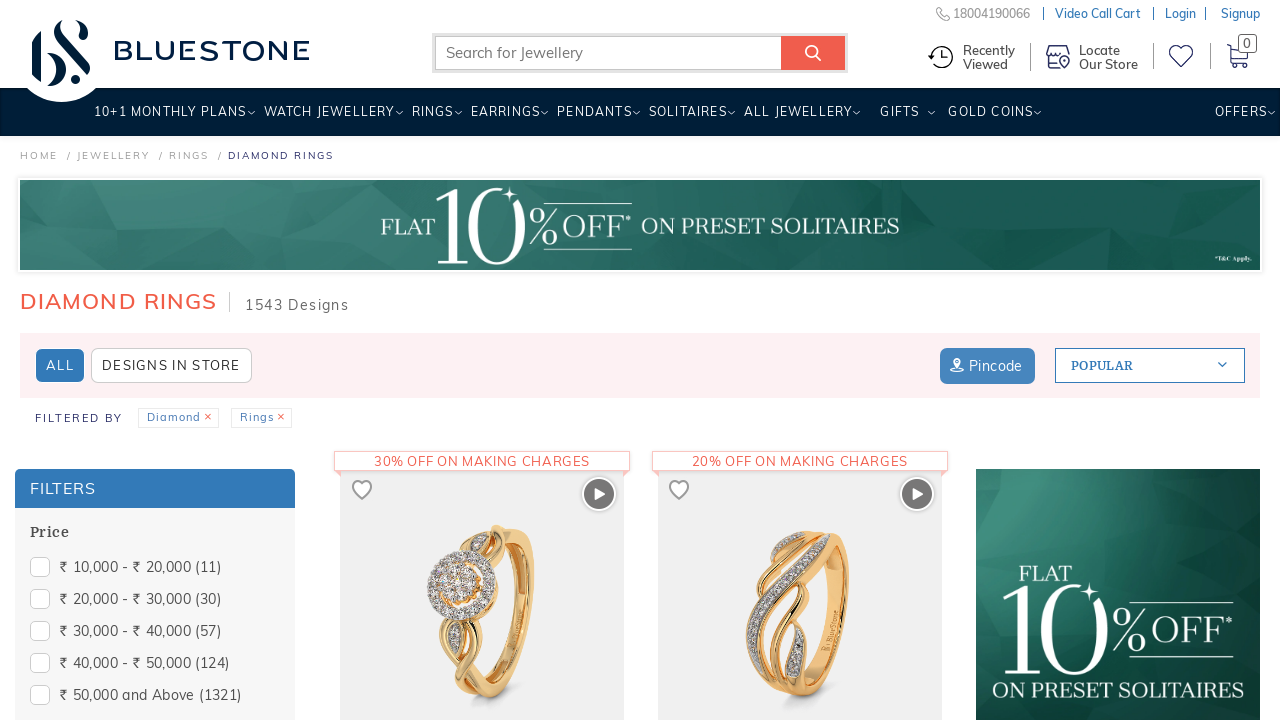

Hovered over sort dropdown at (1150, 366) on xpath=//span[@class='view-by-wrap title style-outline i-right']
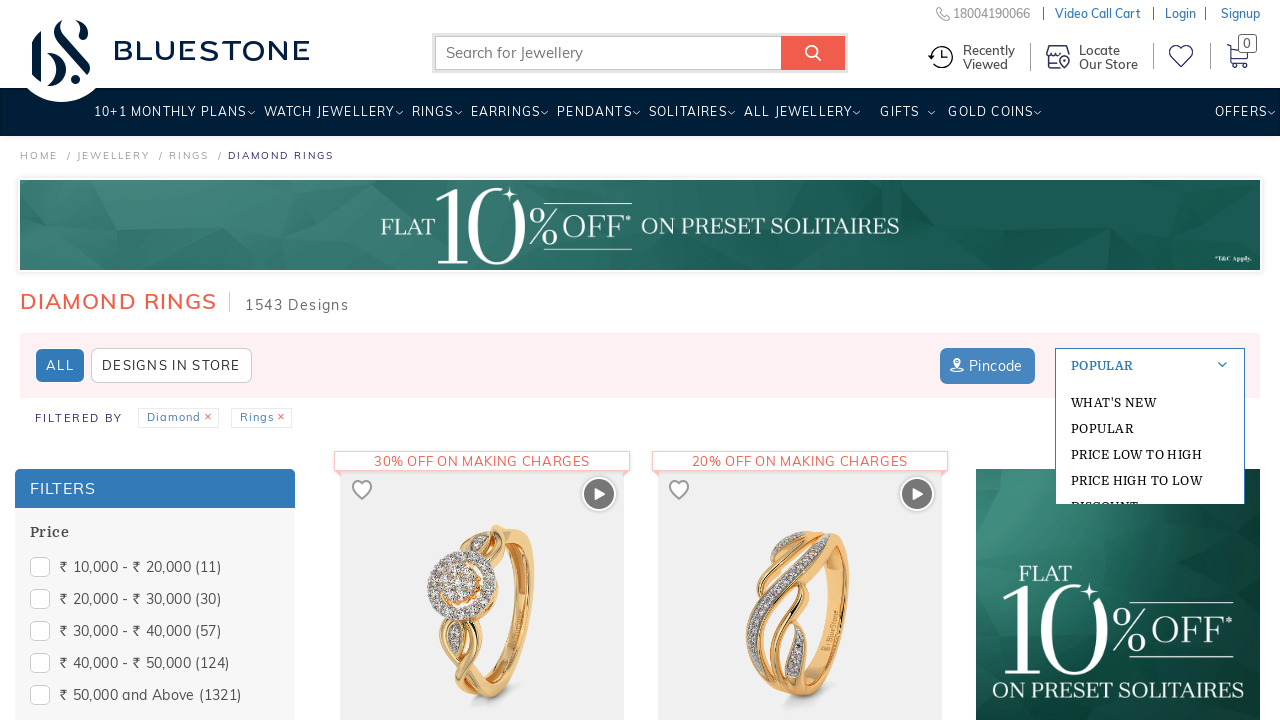

Clicked on Price Low to High sorting option at (1150, 454) on xpath=//a[text()='Price Low to High ']
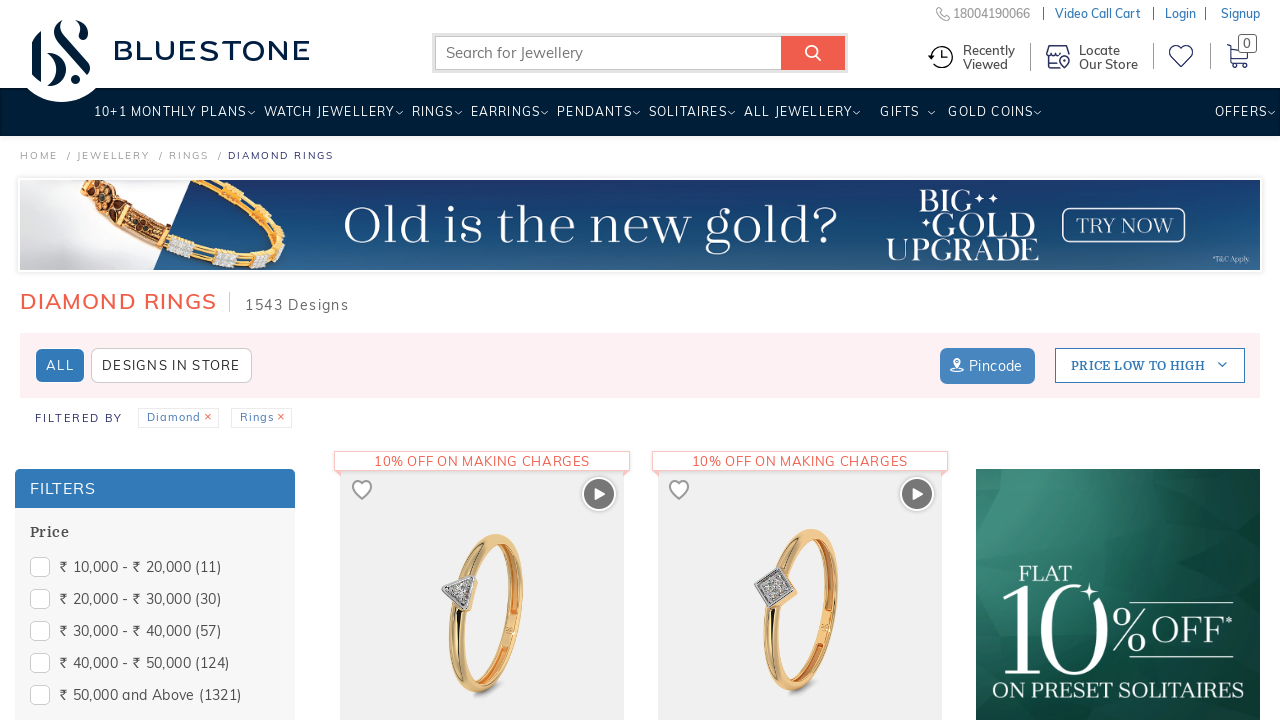

Waited 2 seconds for prices to update after sorting
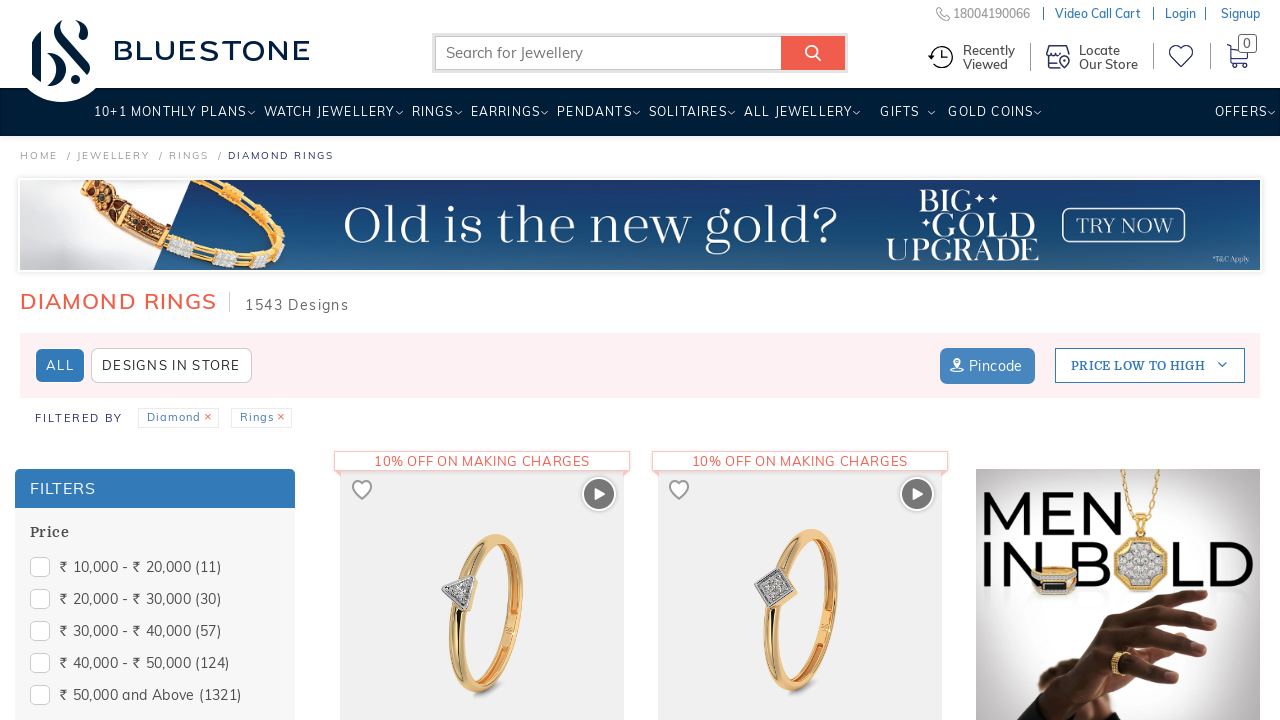

Extracted 24 prices after low-to-high sorting
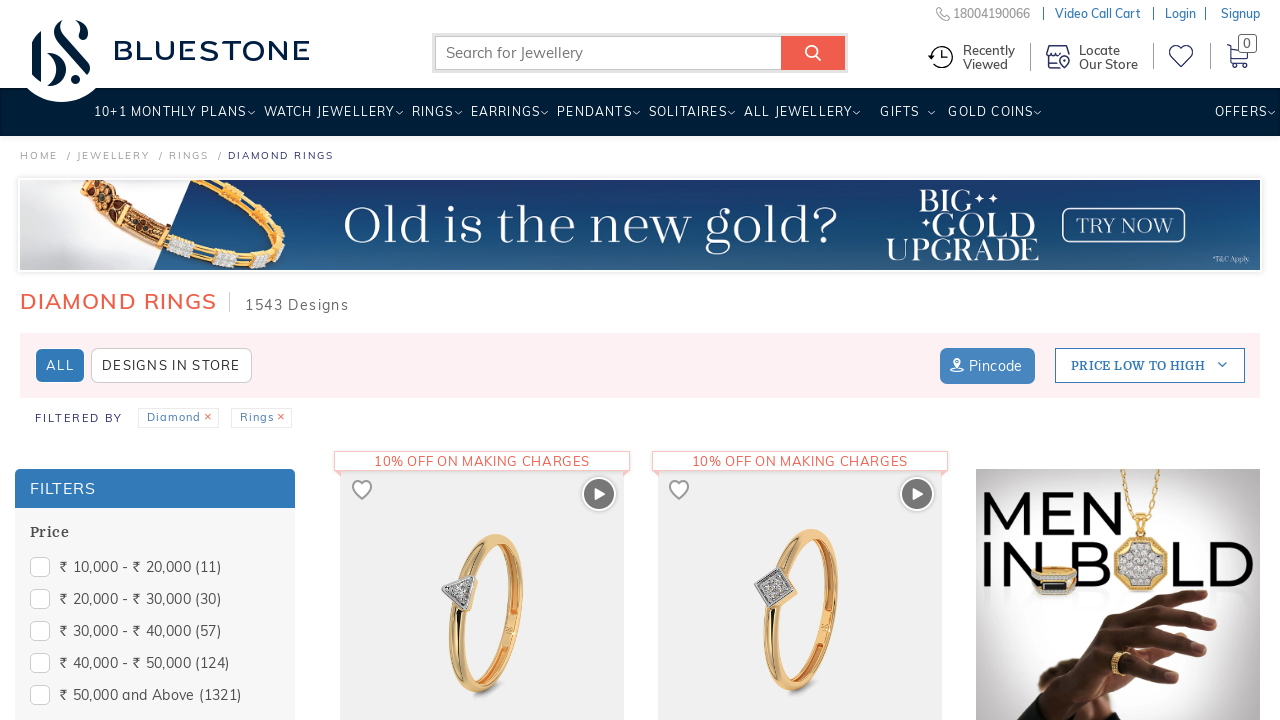

Comparison result: default prices and sorted prices are different (sorting applied successfully)
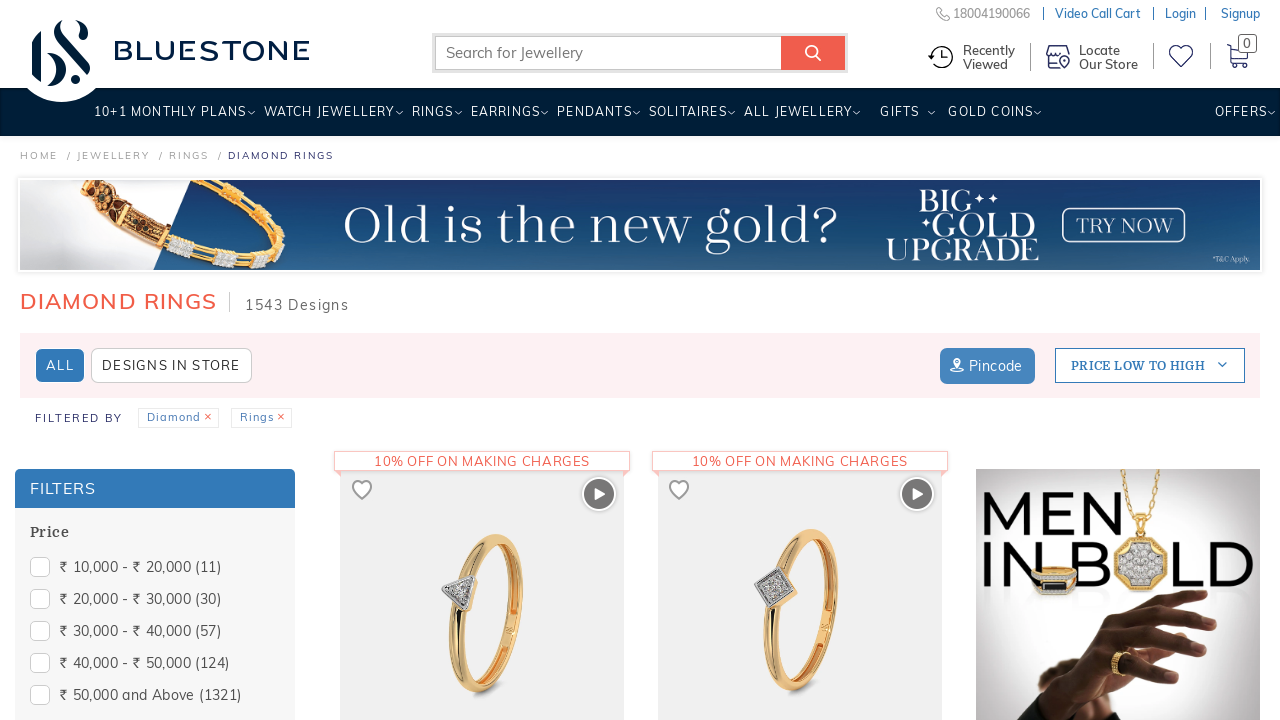

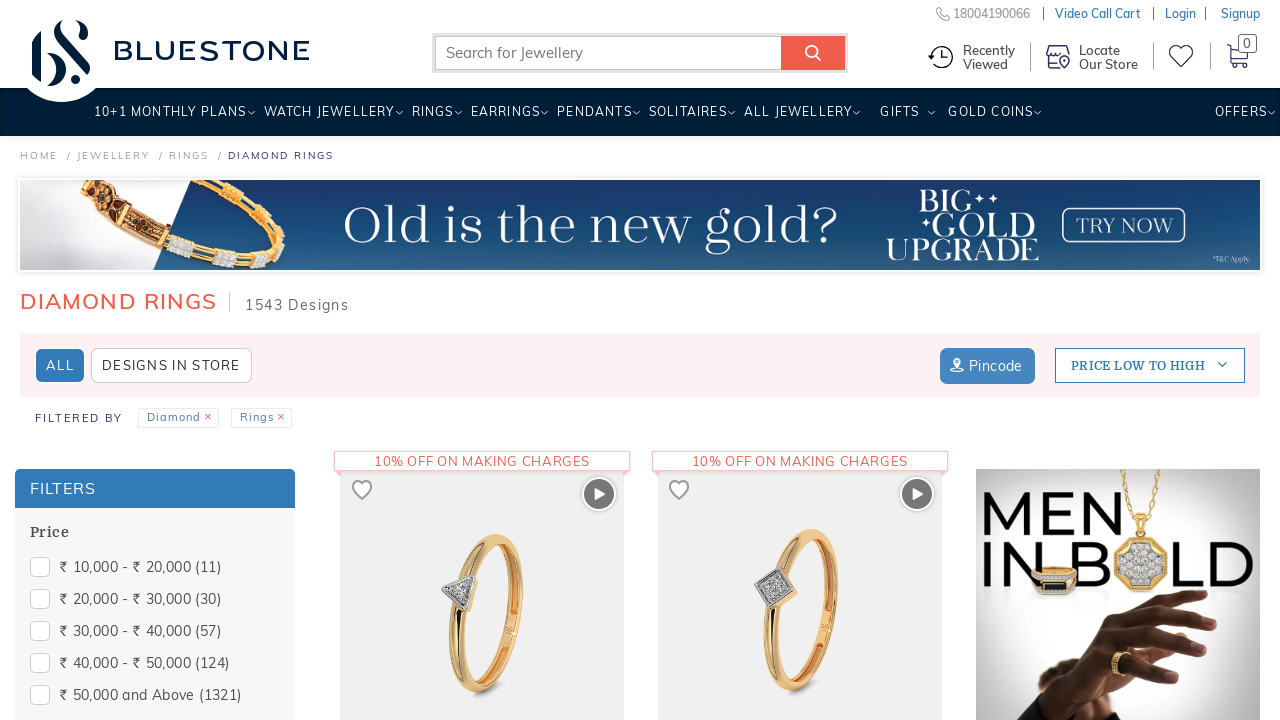